Tests JavaScript prompt dialog by clicking the JS Prompt button, dismissing the prompt without entering text, and verifying the result shows null.

Starting URL: https://the-internet.herokuapp.com/javascript_alerts

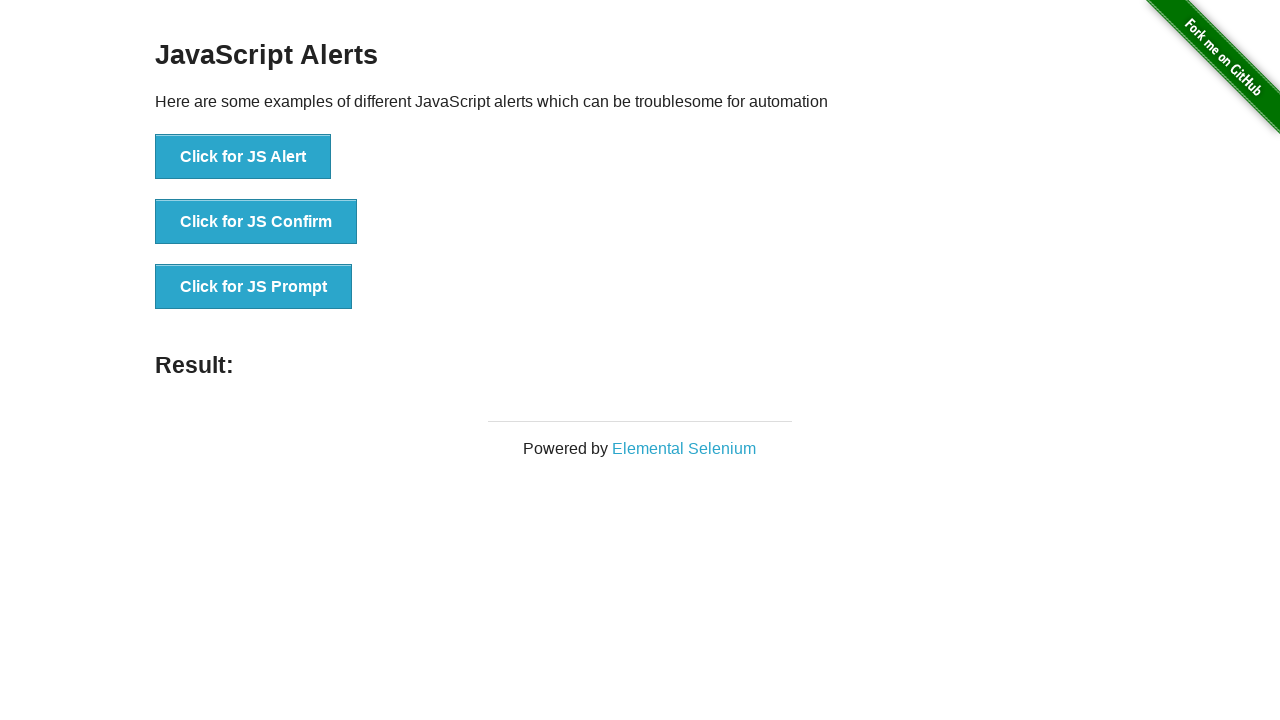

Set up dialog handler to dismiss prompts
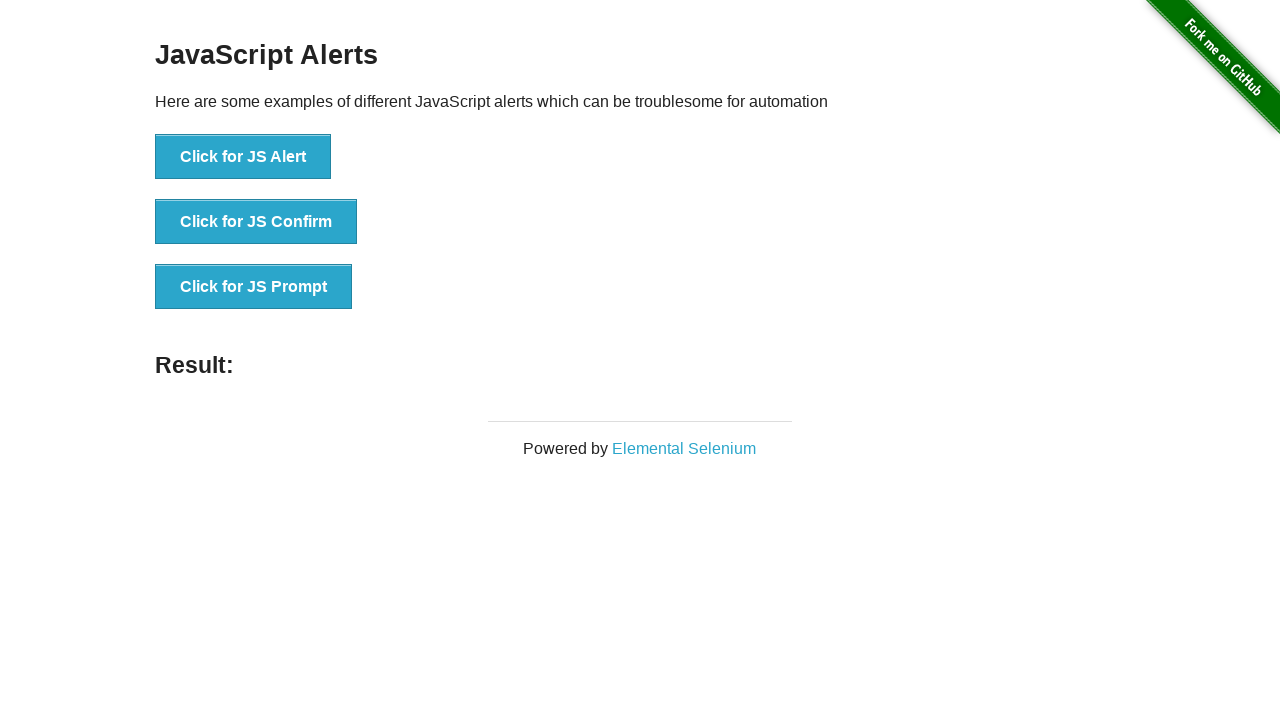

Clicked JS Prompt button at (254, 287) on button[onclick*=jsPrompt]
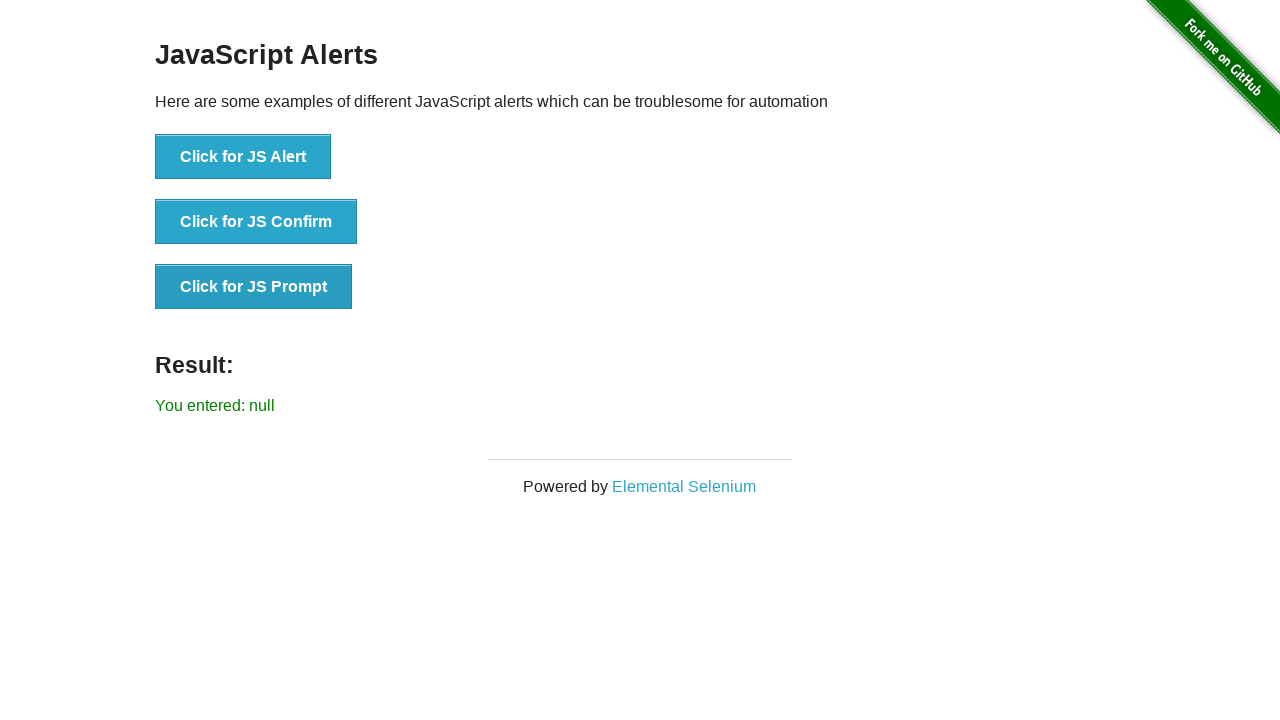

Result label appeared showing null value after dismissing prompt without entering text
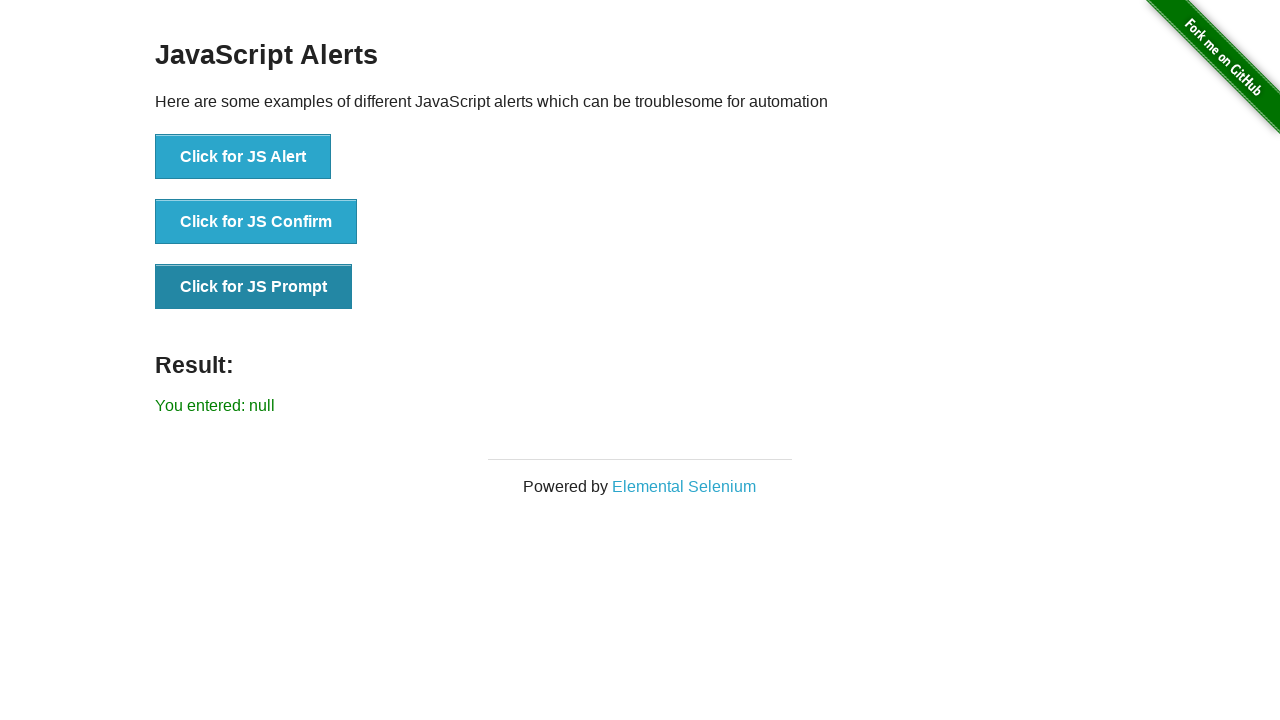

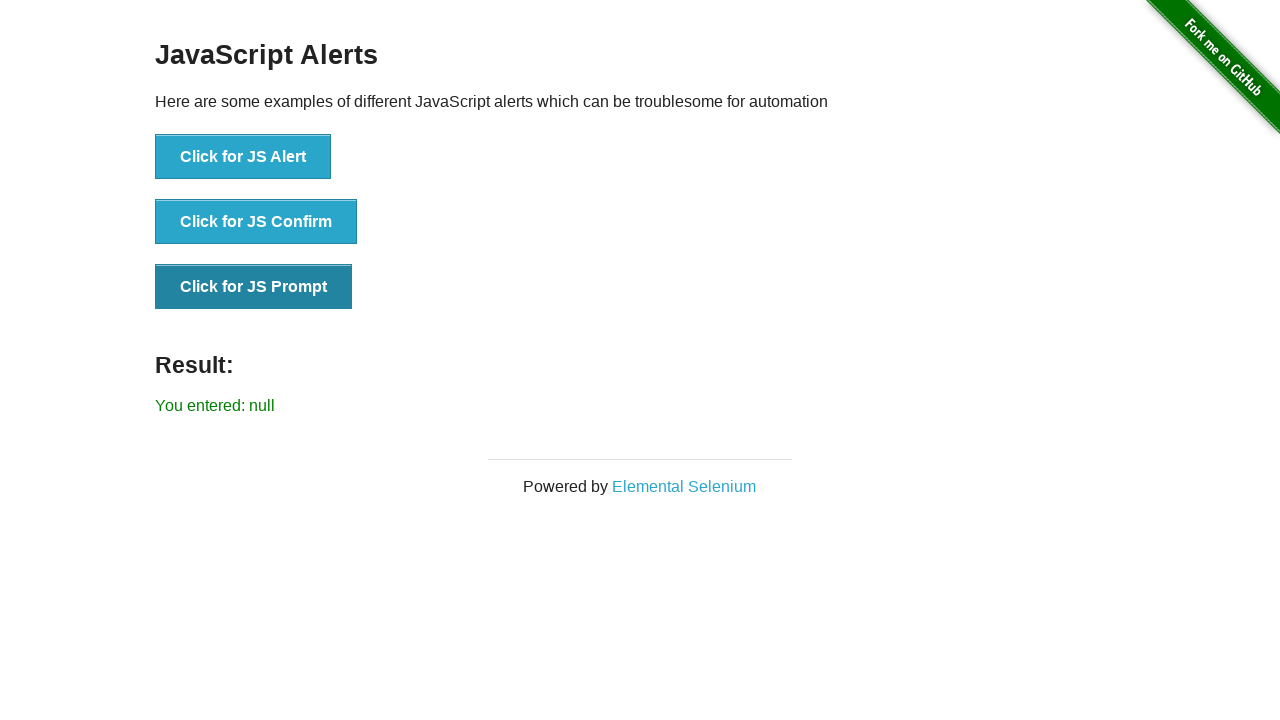